Tests the jQuery UI autocomplete widget by typing a letter in the input field and selecting "Java" from the autocomplete suggestions dropdown

Starting URL: https://jqueryui.com/autocomplete/

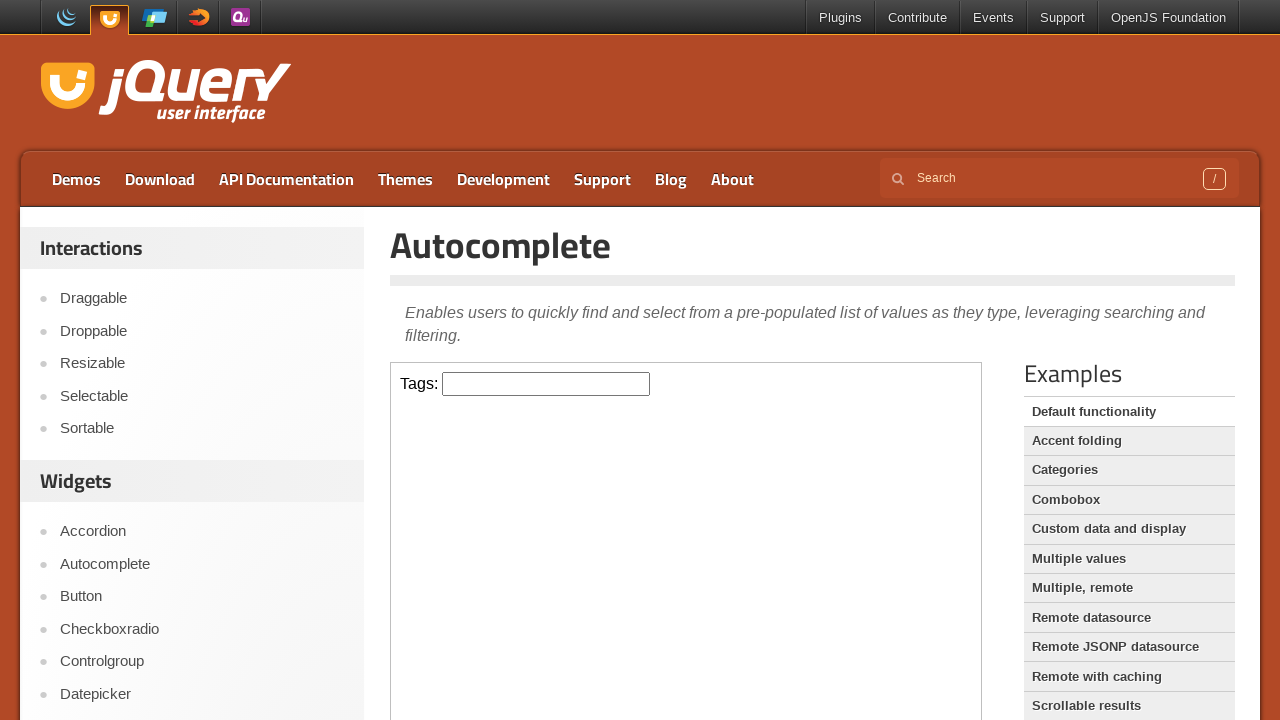

Located the demo iframe
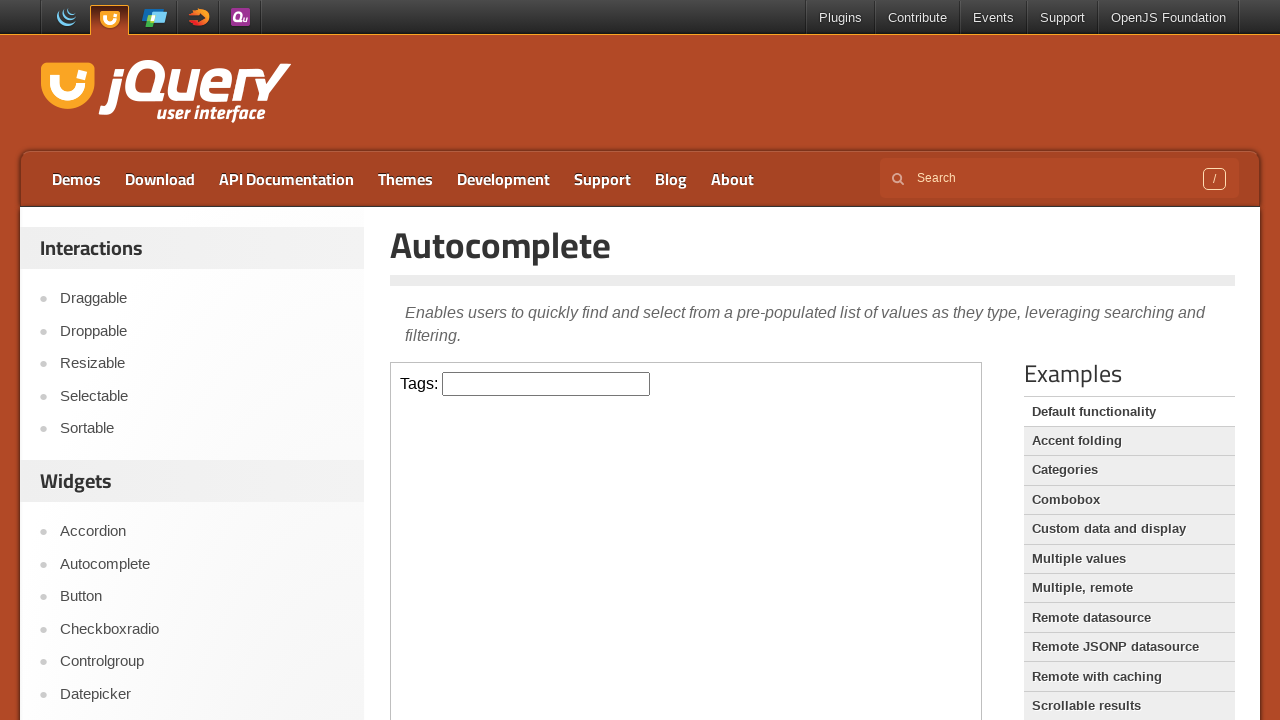

Clicked on the autocomplete input field at (546, 384) on .demo-frame >> internal:control=enter-frame >> #tags
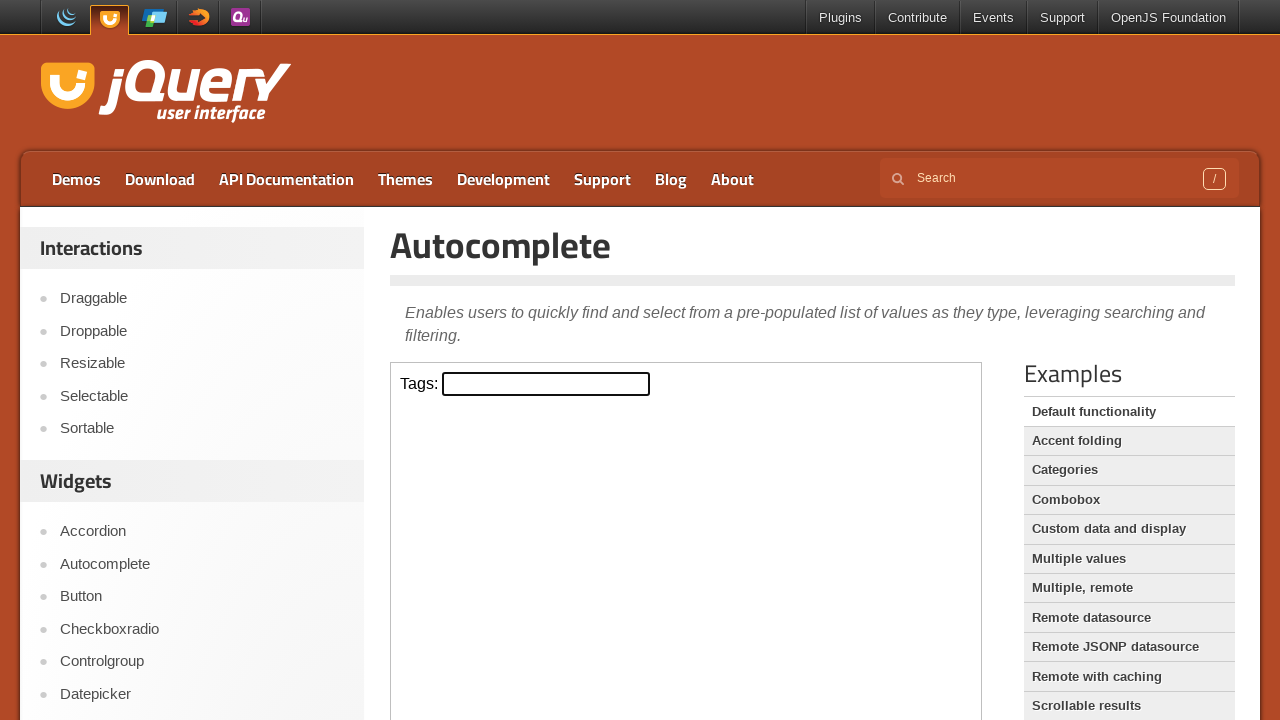

Typed 'a' in the autocomplete input field on .demo-frame >> internal:control=enter-frame >> #tags
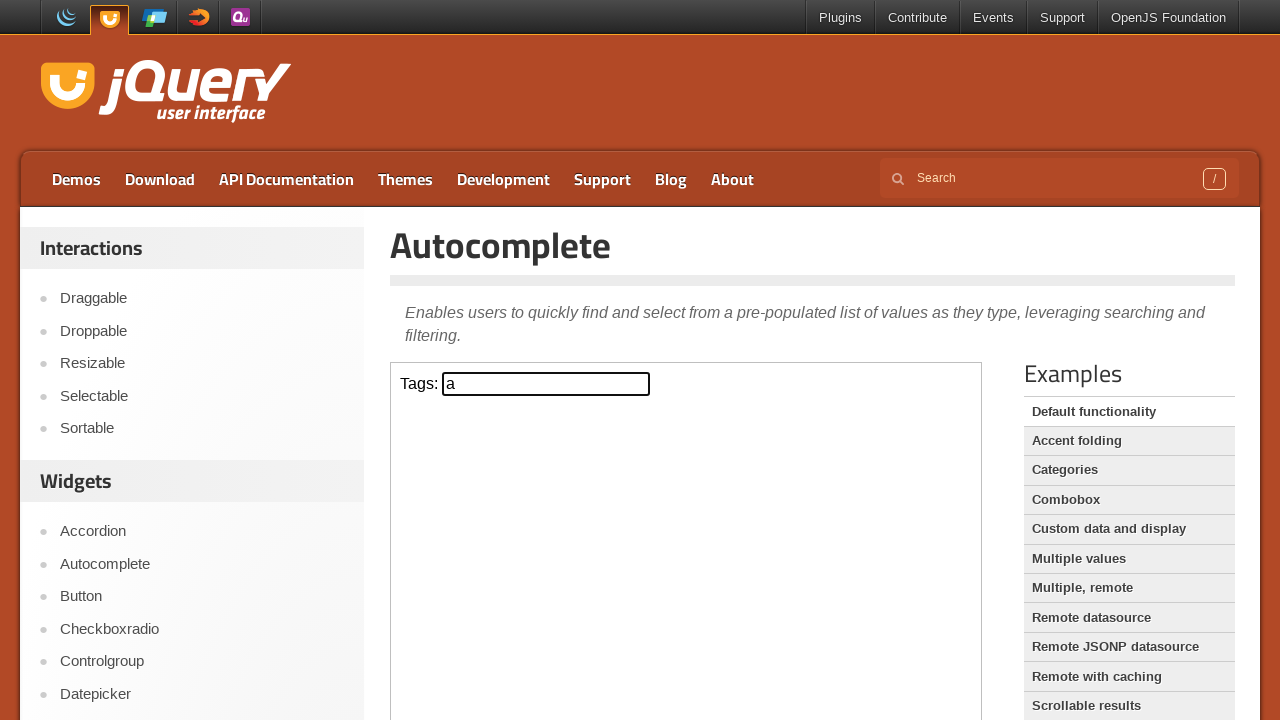

Autocomplete suggestions dropdown appeared
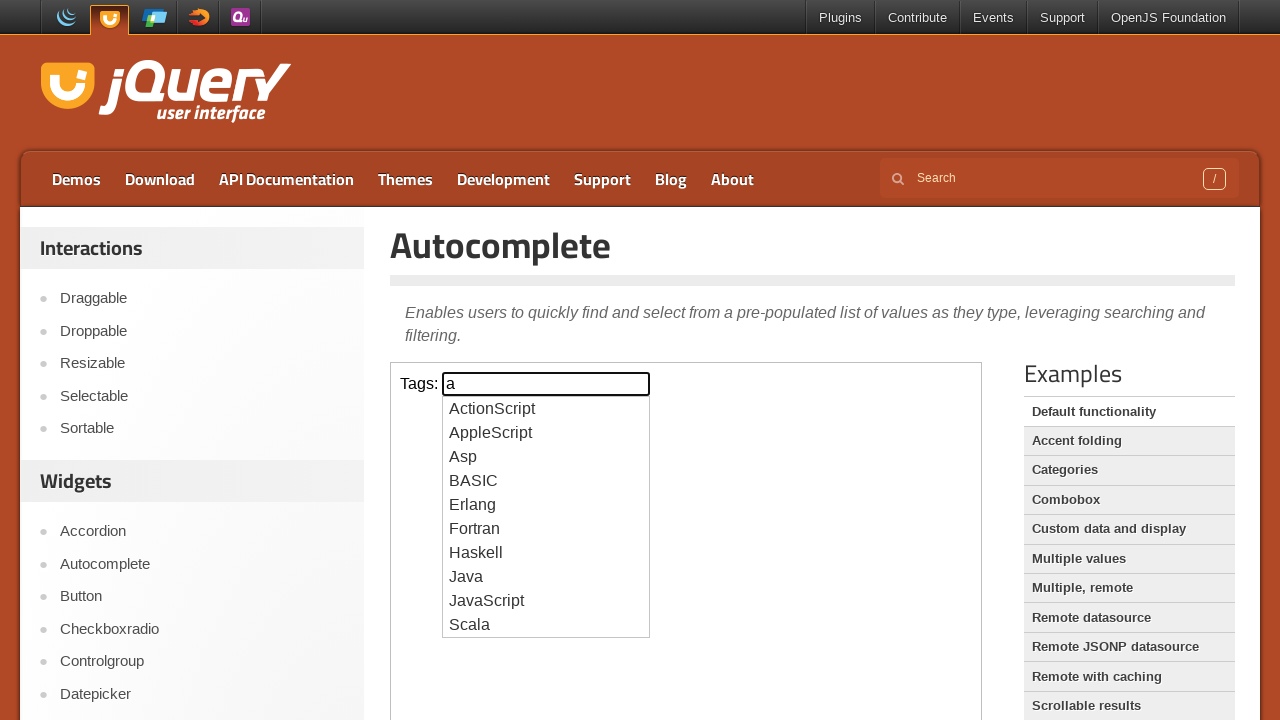

Selected 'Java' from the autocomplete suggestions at (546, 577) on .demo-frame >> internal:control=enter-frame >> .ui-menu-item-wrapper >> nth=7
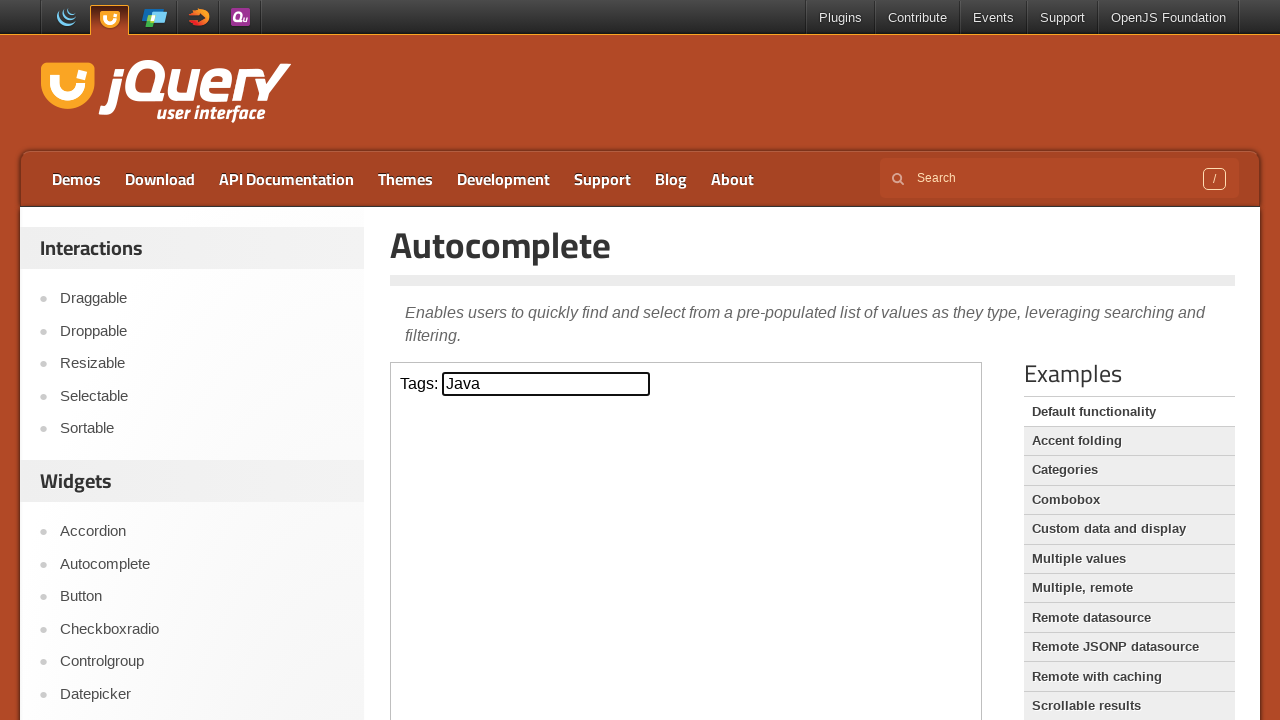

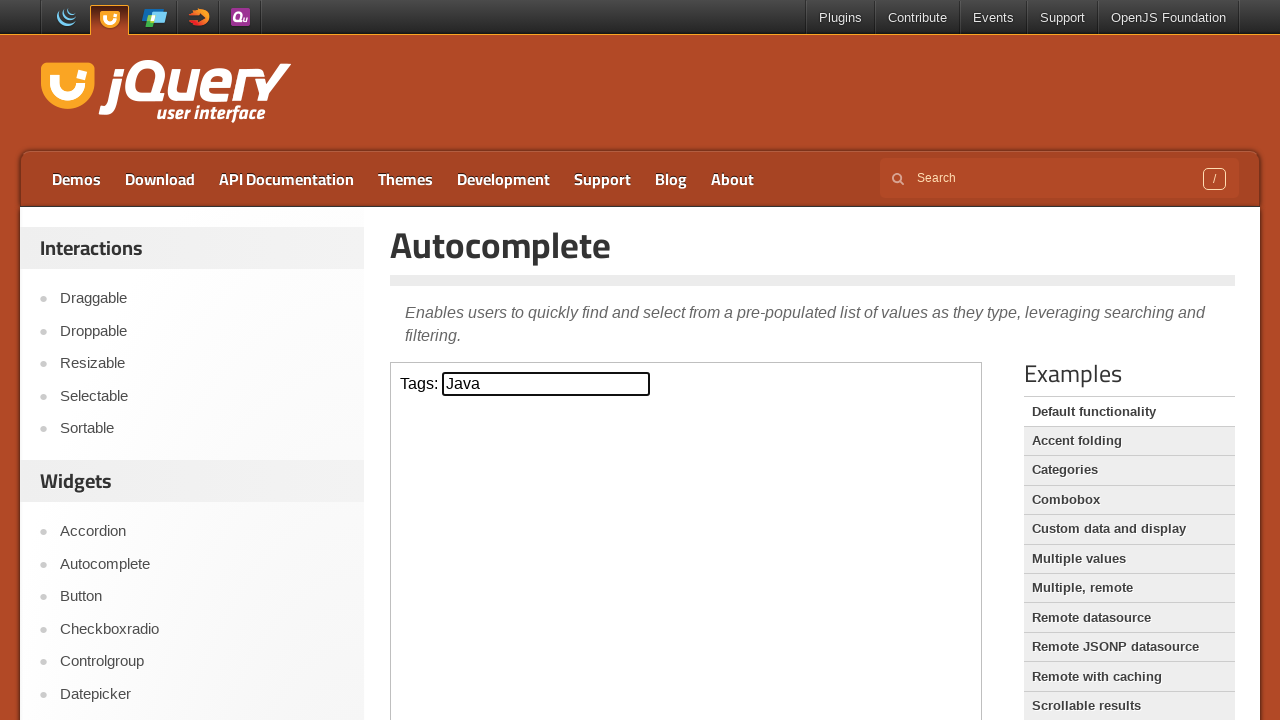